Demonstrates using XPath preceding axis to click a radio button

Starting URL: https://testautomationpractice.blogspot.com/

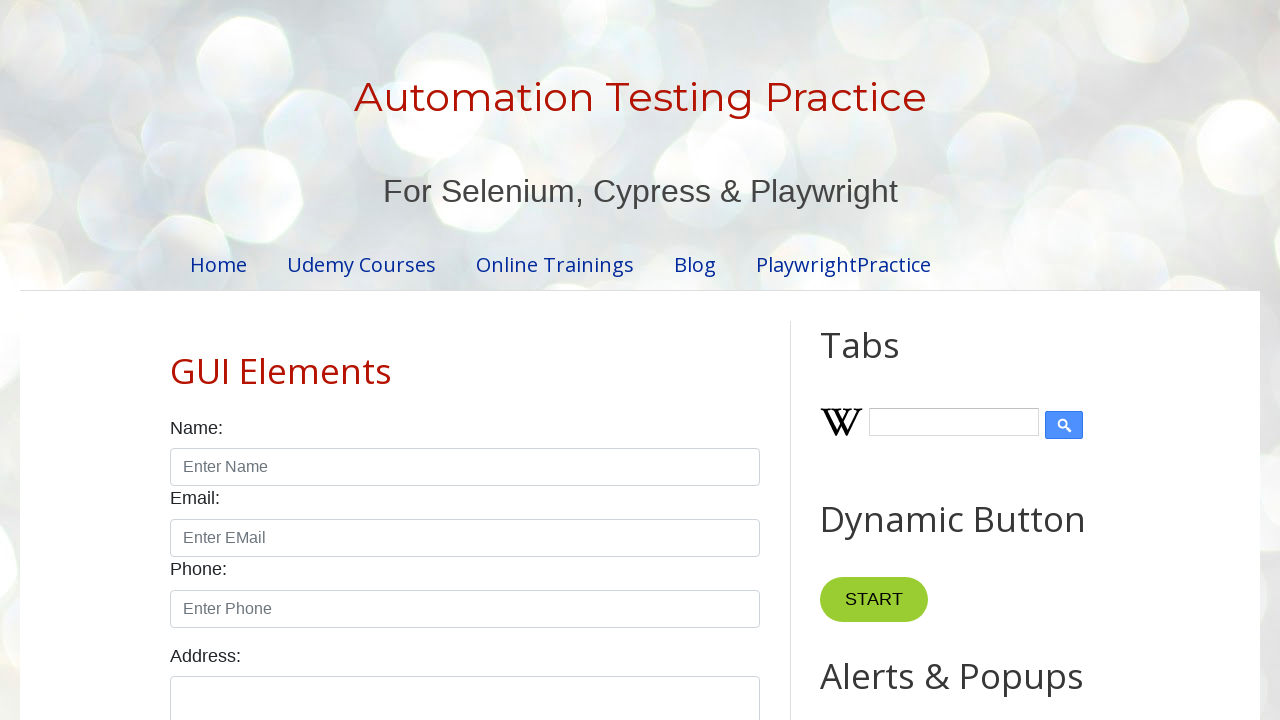

Clicked male radio button using XPath preceding axis at (176, 360) on xpath=//input[@id="female"]/preceding::input[@id="male"][1]
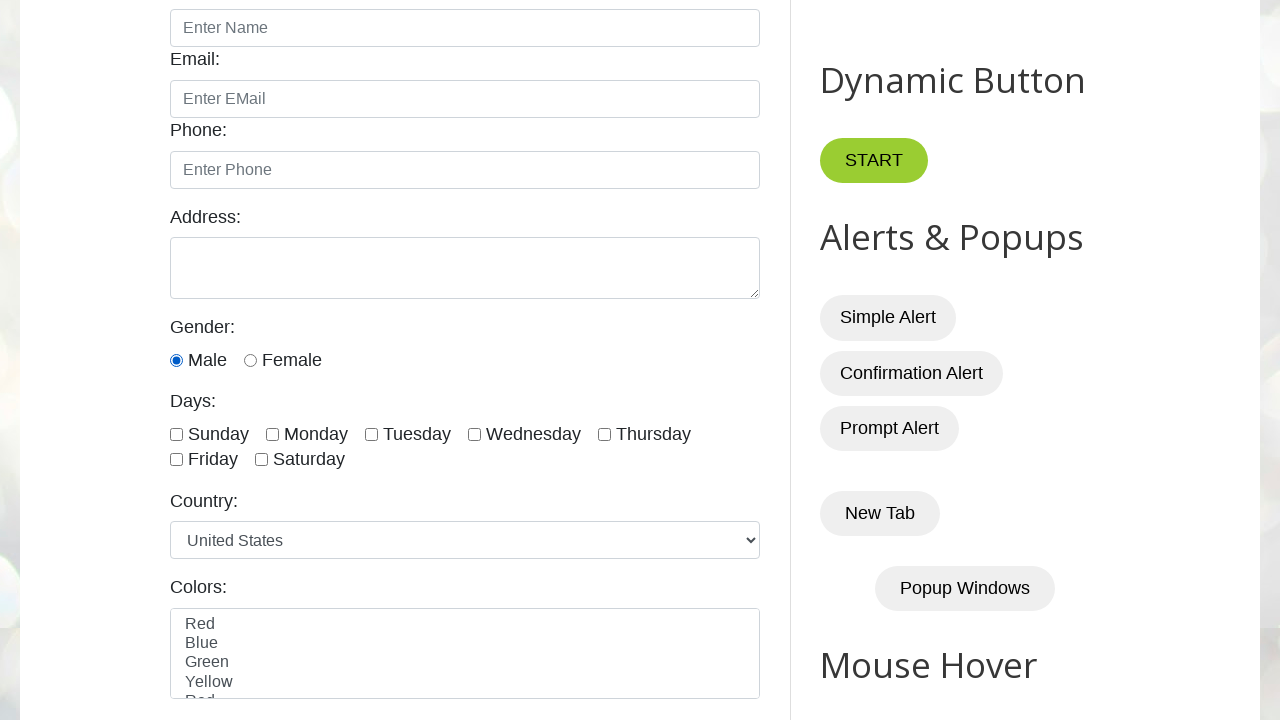

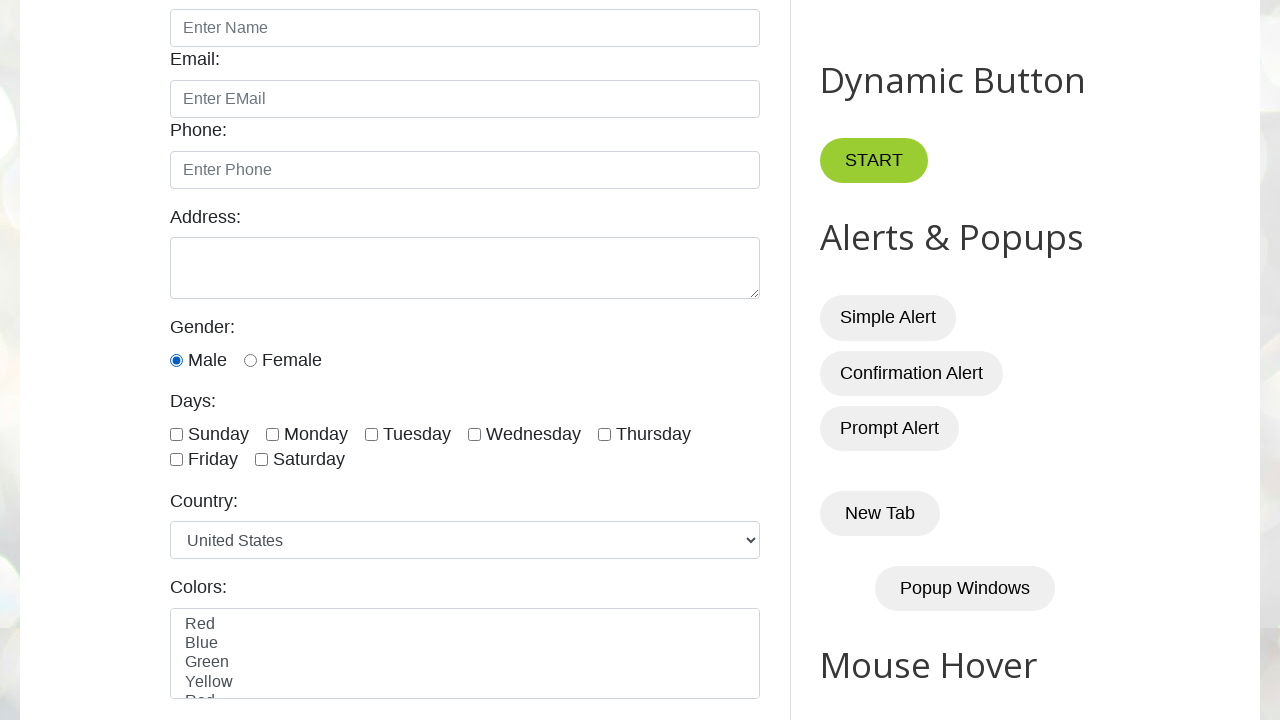